Tests clearing completed todo items by completing a todo and clicking the Clear completed button

Starting URL: https://demo.playwright.dev/todomvc

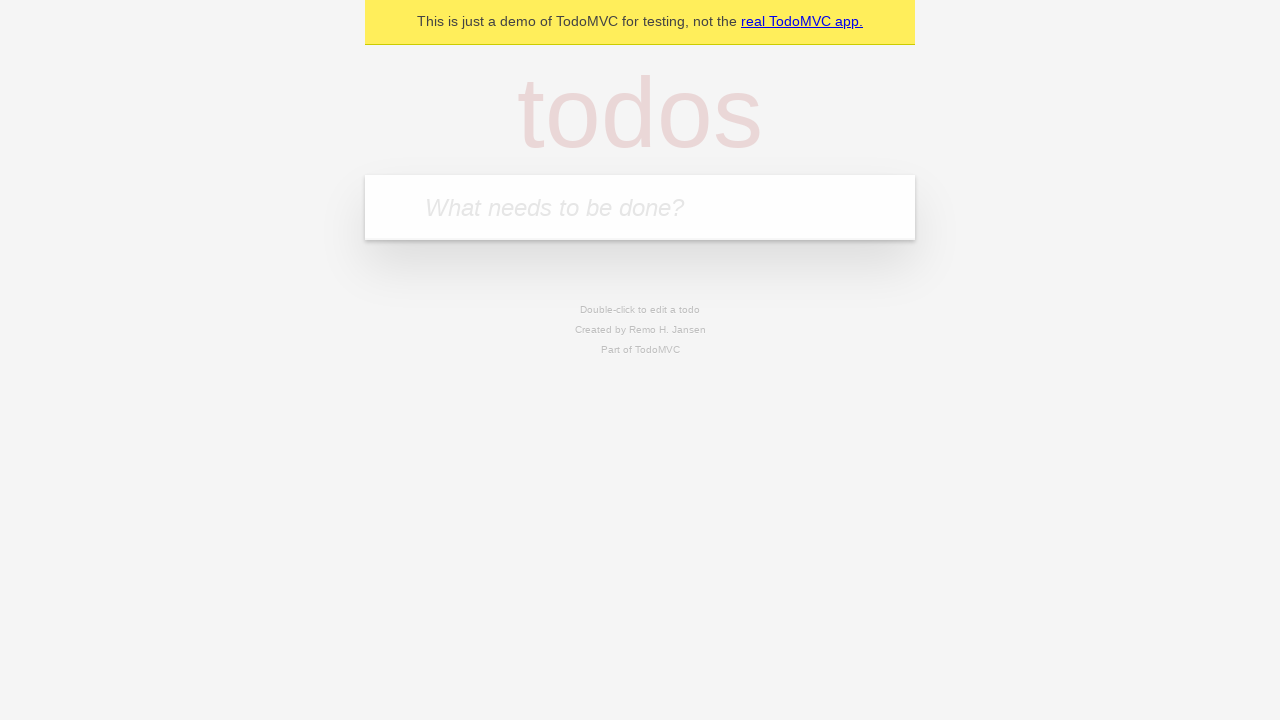

Filled new todo input with 'Completed Todo Item' on .new-todo
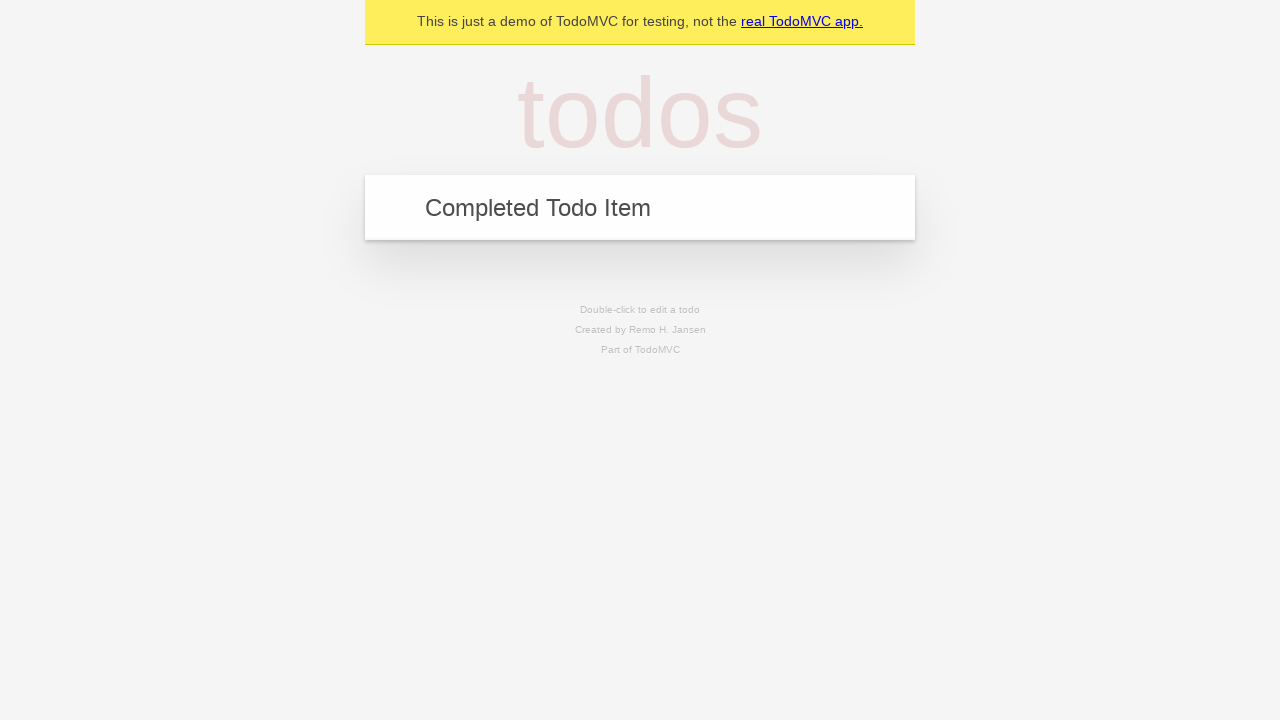

Pressed Enter to create the todo item on .new-todo
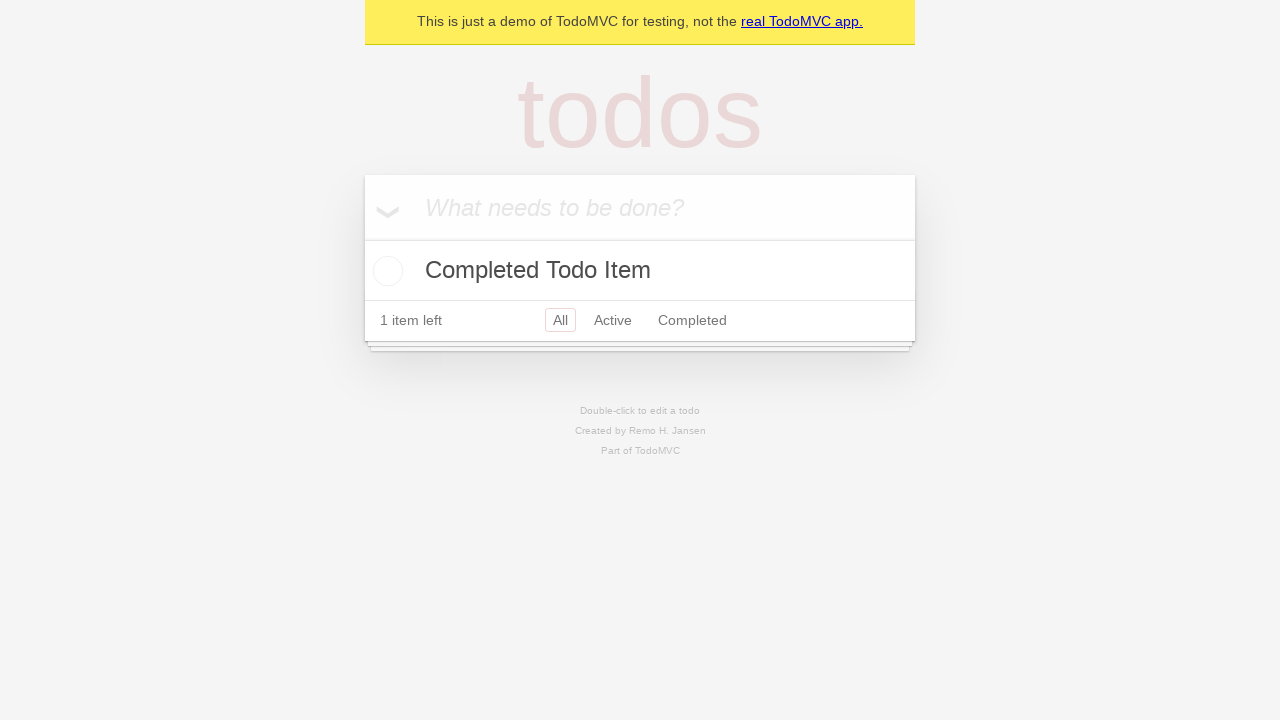

Clicked toggle checkbox to mark todo as completed at (385, 271) on .todo-list li .toggle
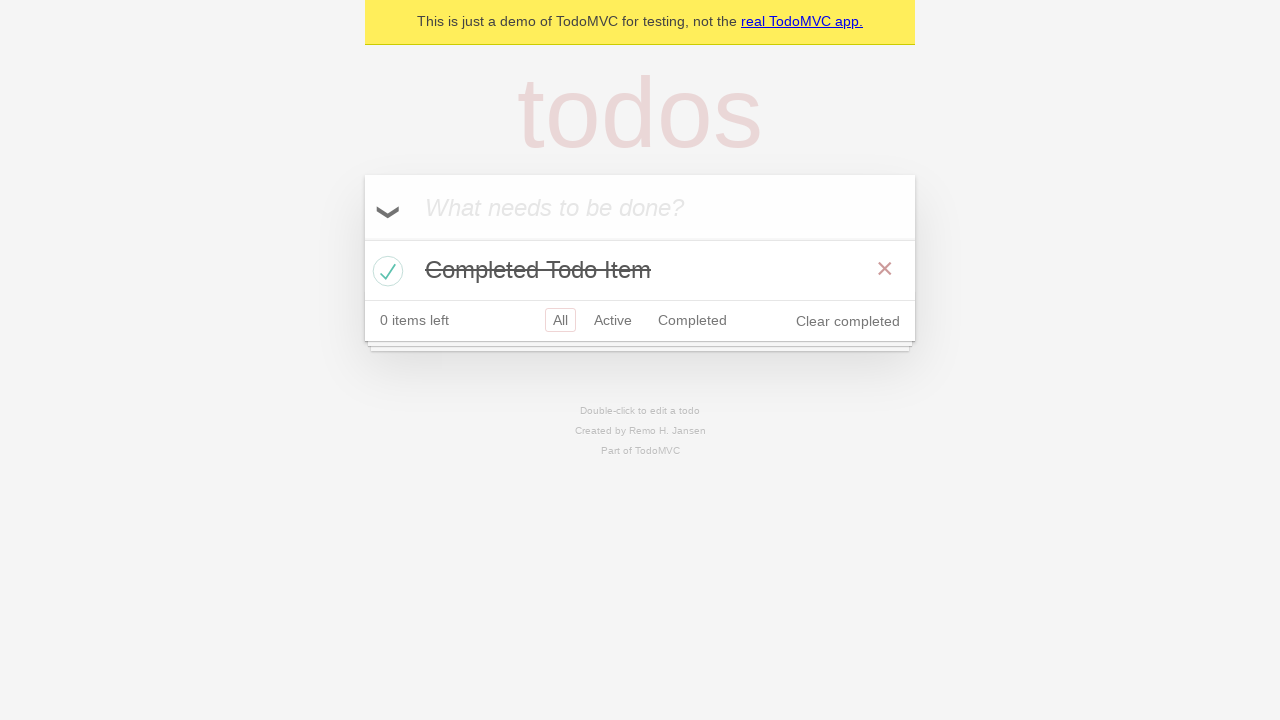

Clicked 'Clear completed' button at (848, 321) on text=Clear completed
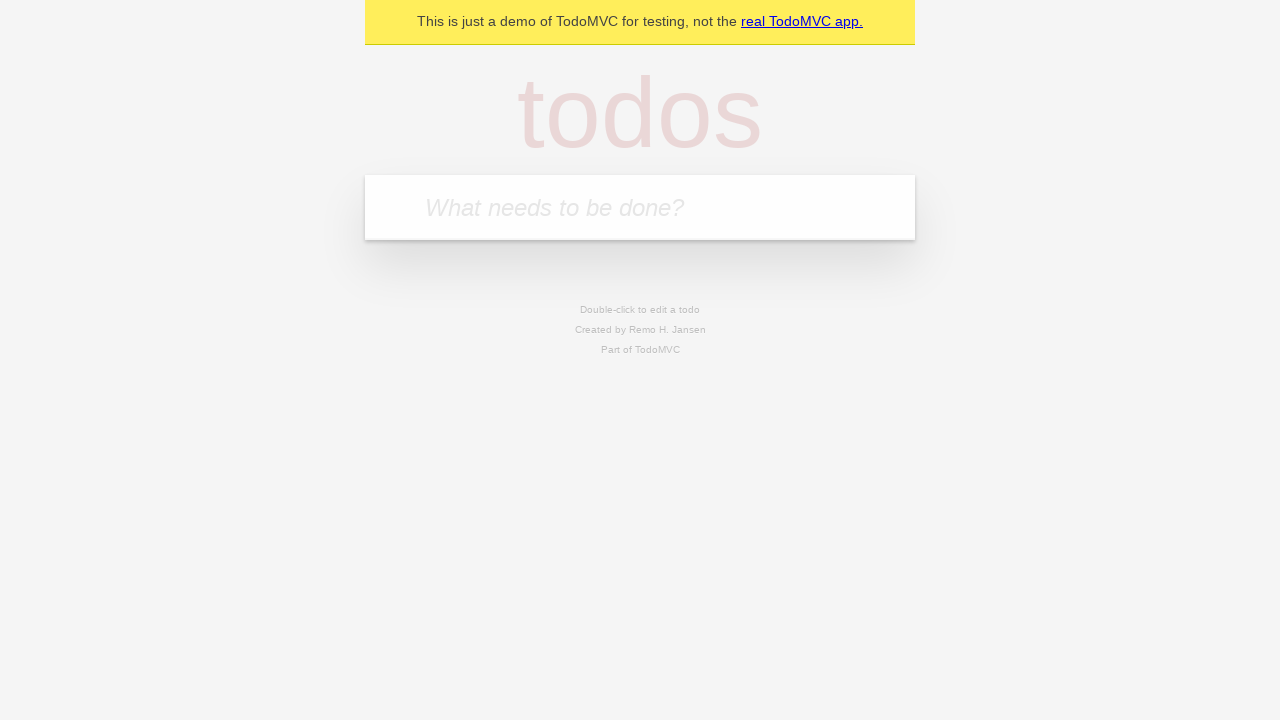

Waited 500ms for completed items to be cleared
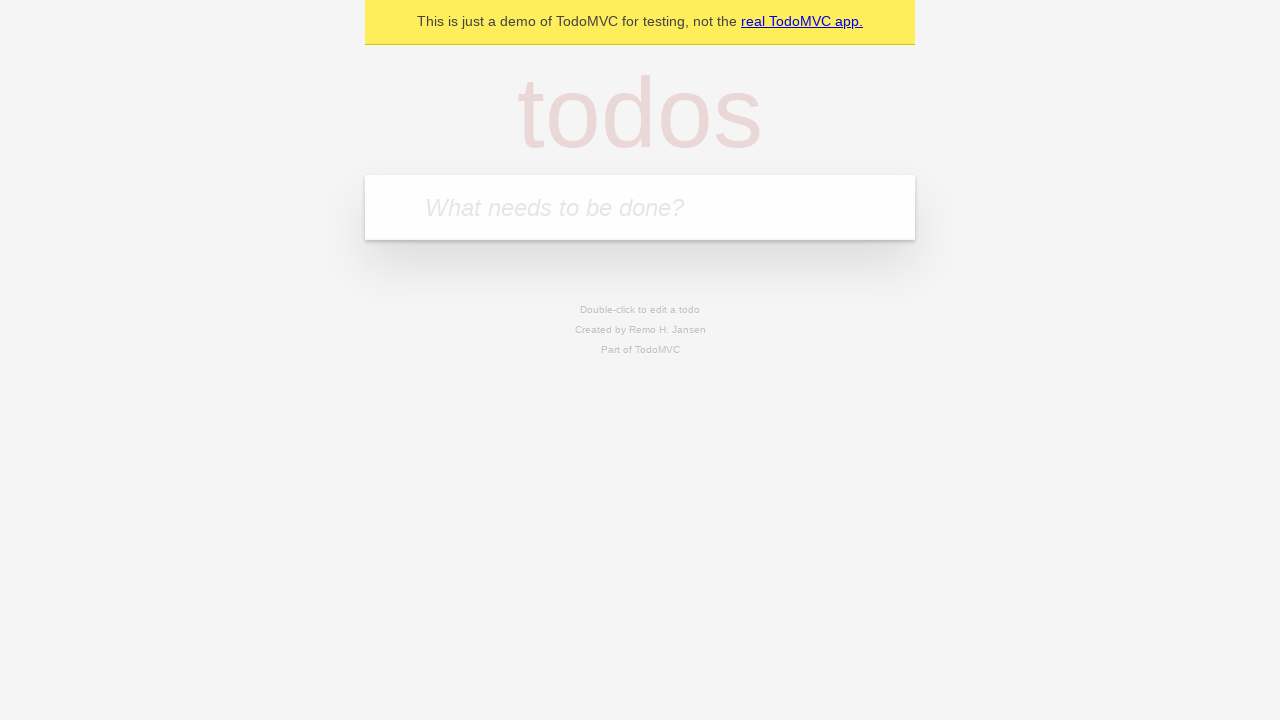

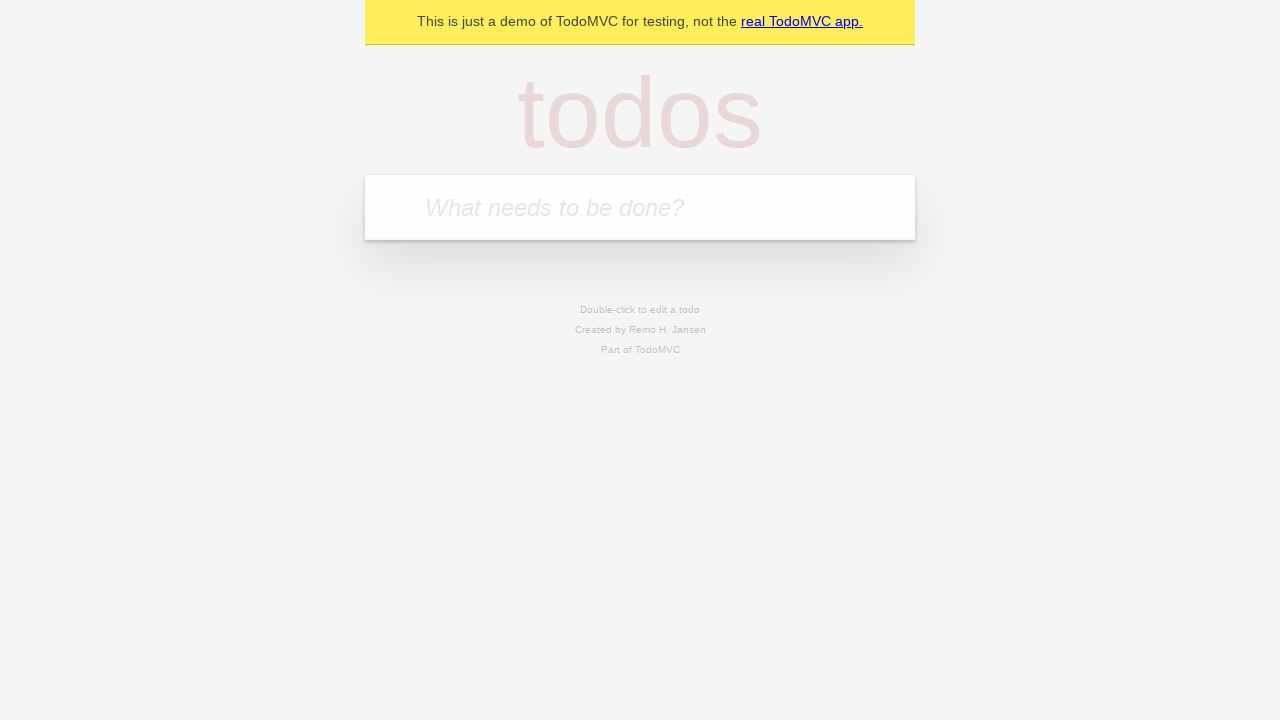